Tests successful form submission by filling out username, email, current address, and permanent address fields, then verifies the output displays the submitted data correctly.

Starting URL: https://demoqa.com/text-box

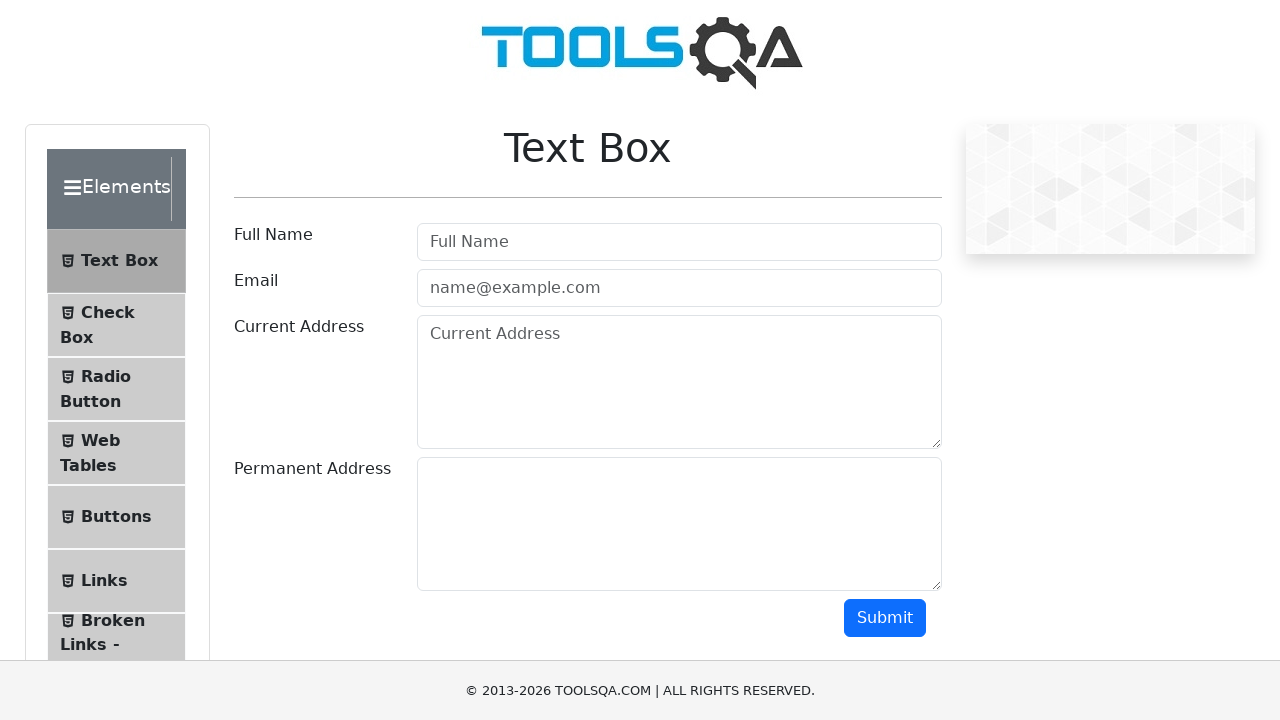

Filled username field with 'student' on #userName
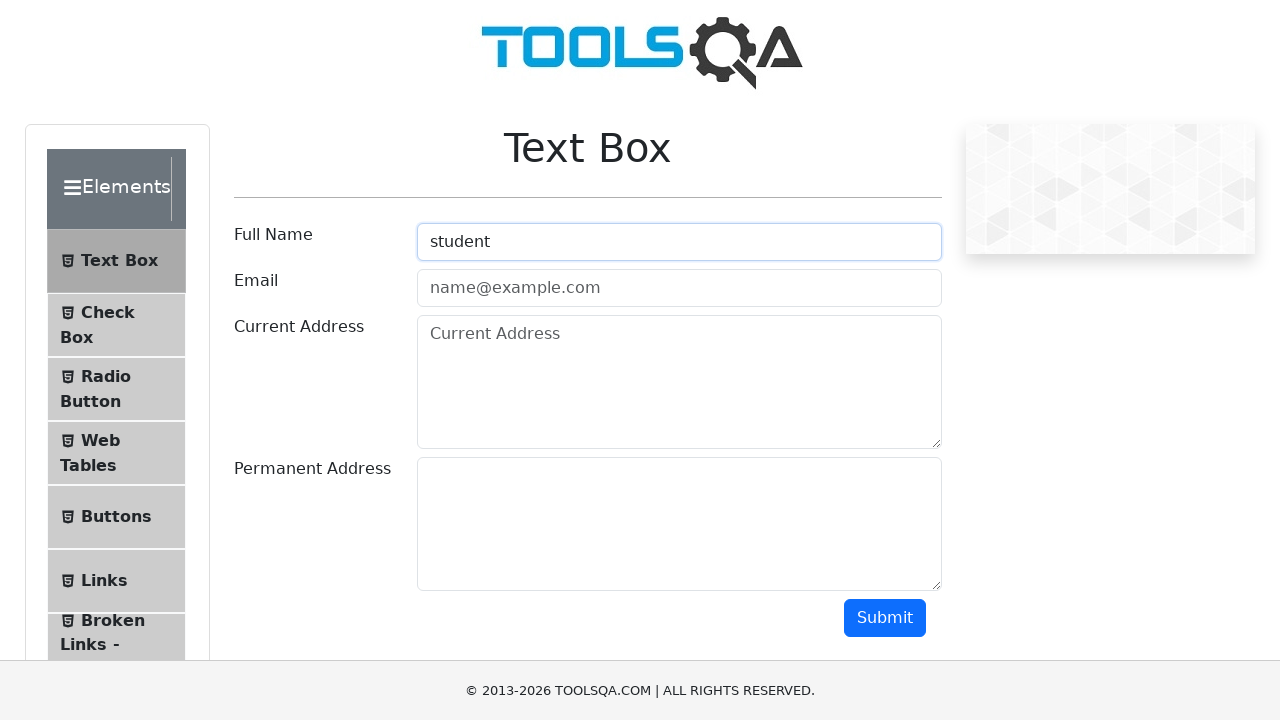

Filled email field with 'test@test.com' on #userEmail
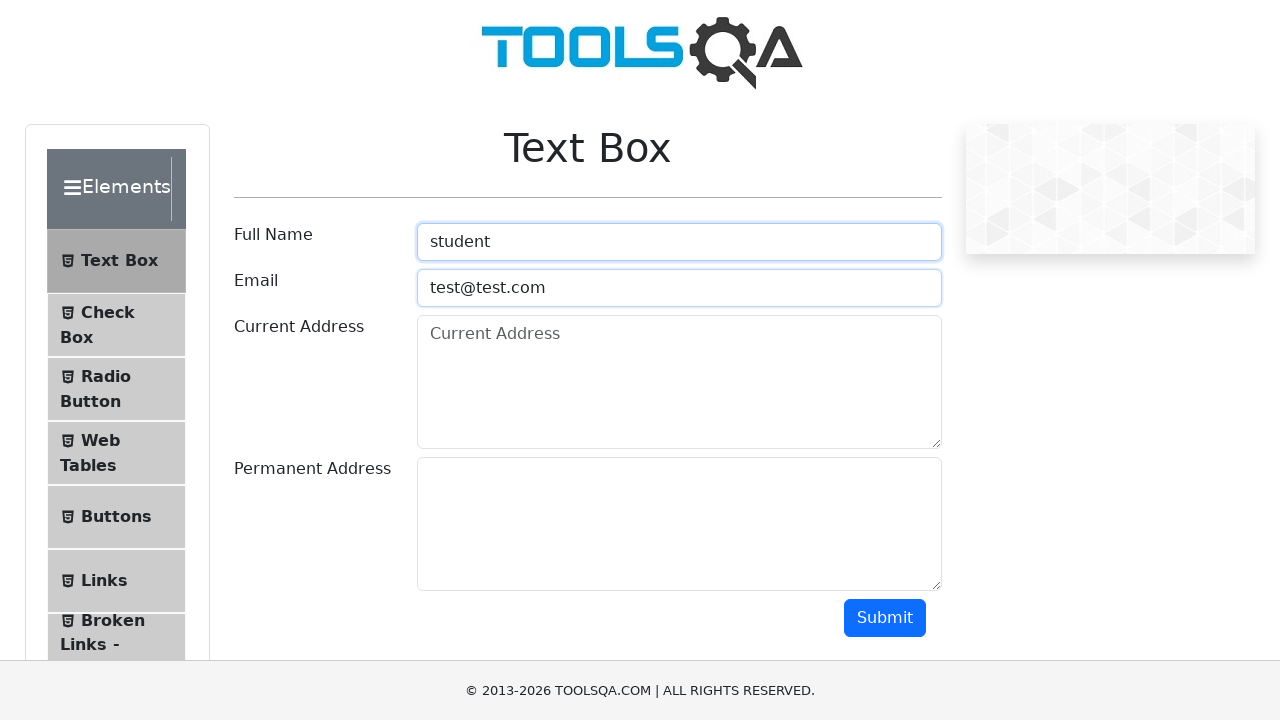

Filled current address field with complete address on #currentAddress
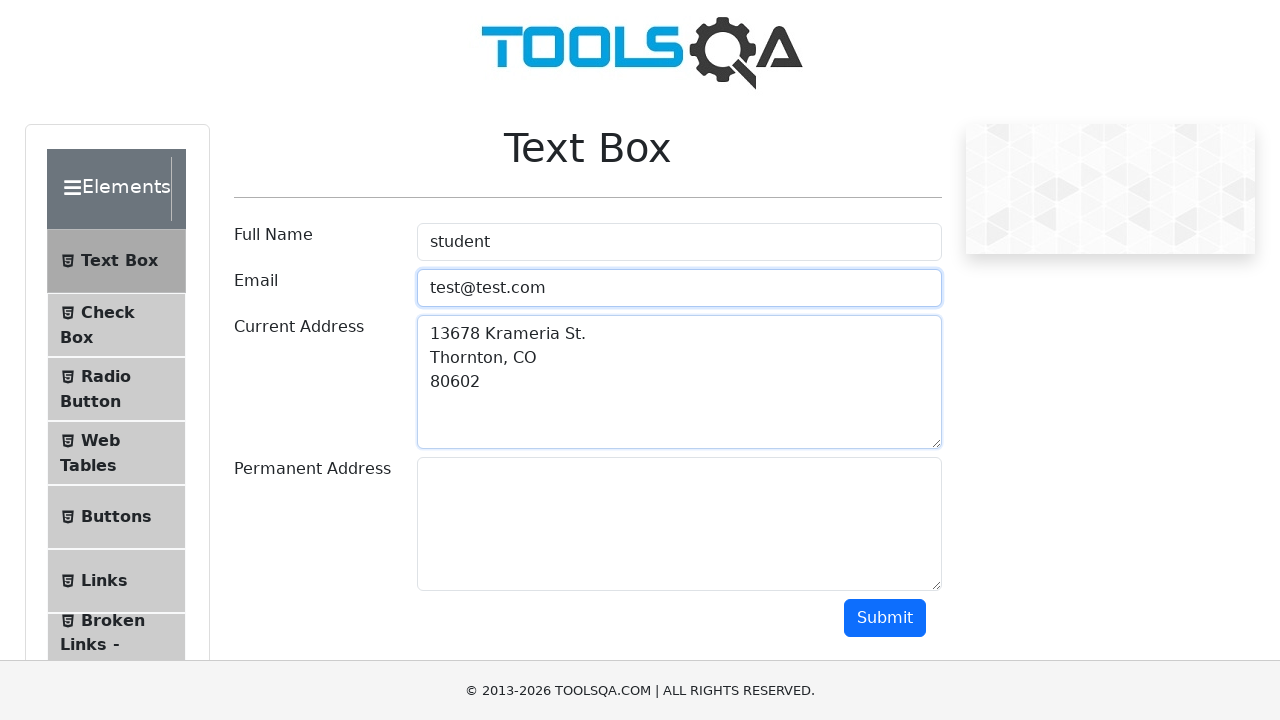

Filled permanent address field with complete address on #permanentAddress
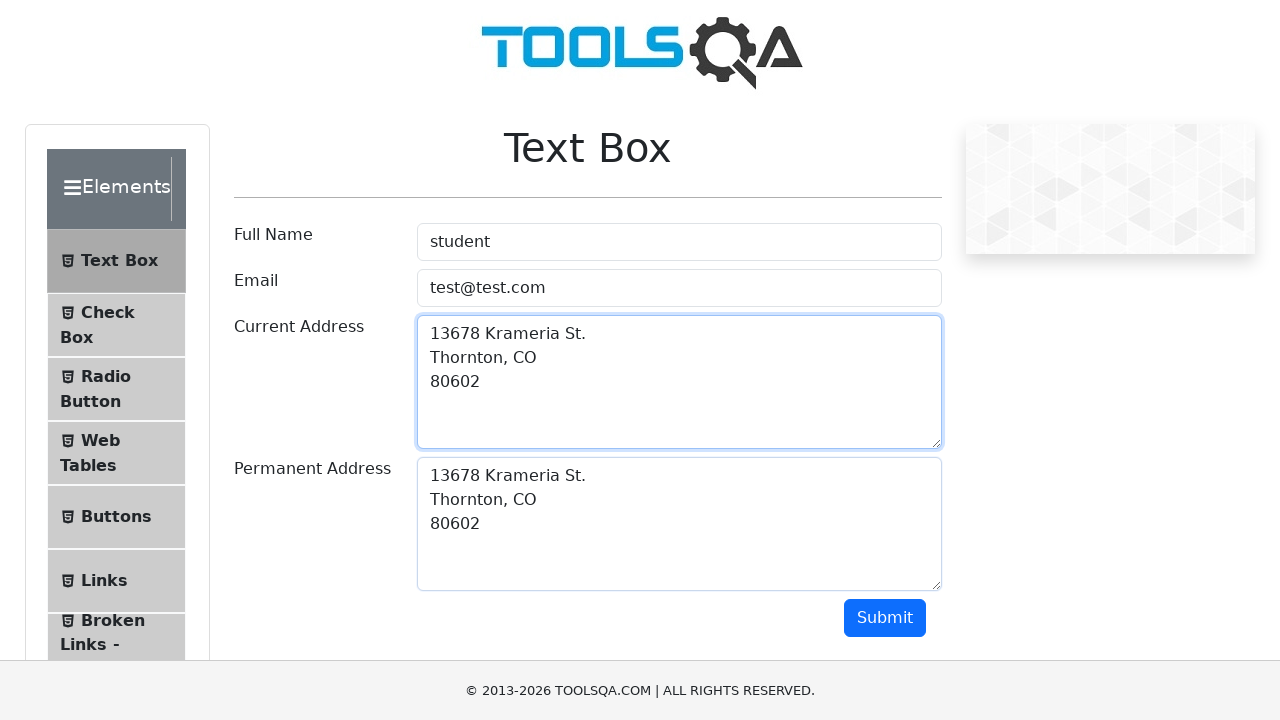

Clicked submit button to submit form at (885, 618) on #submit
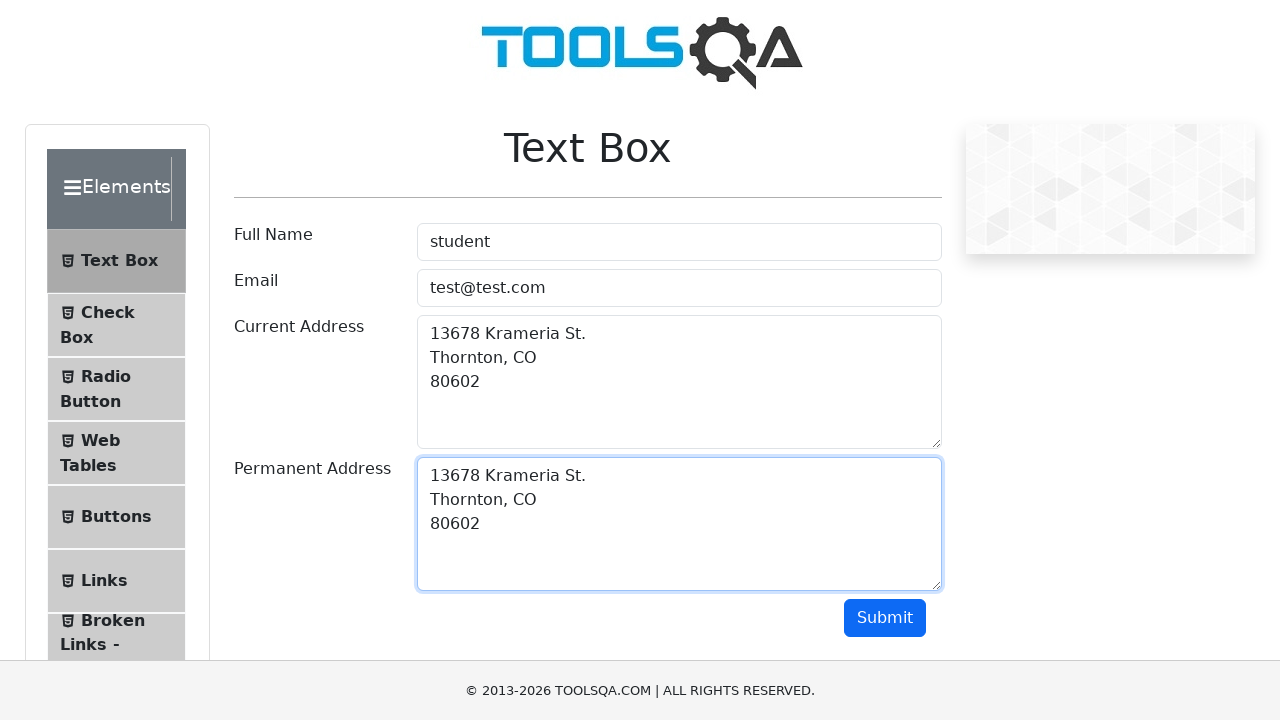

Output section appeared after form submission
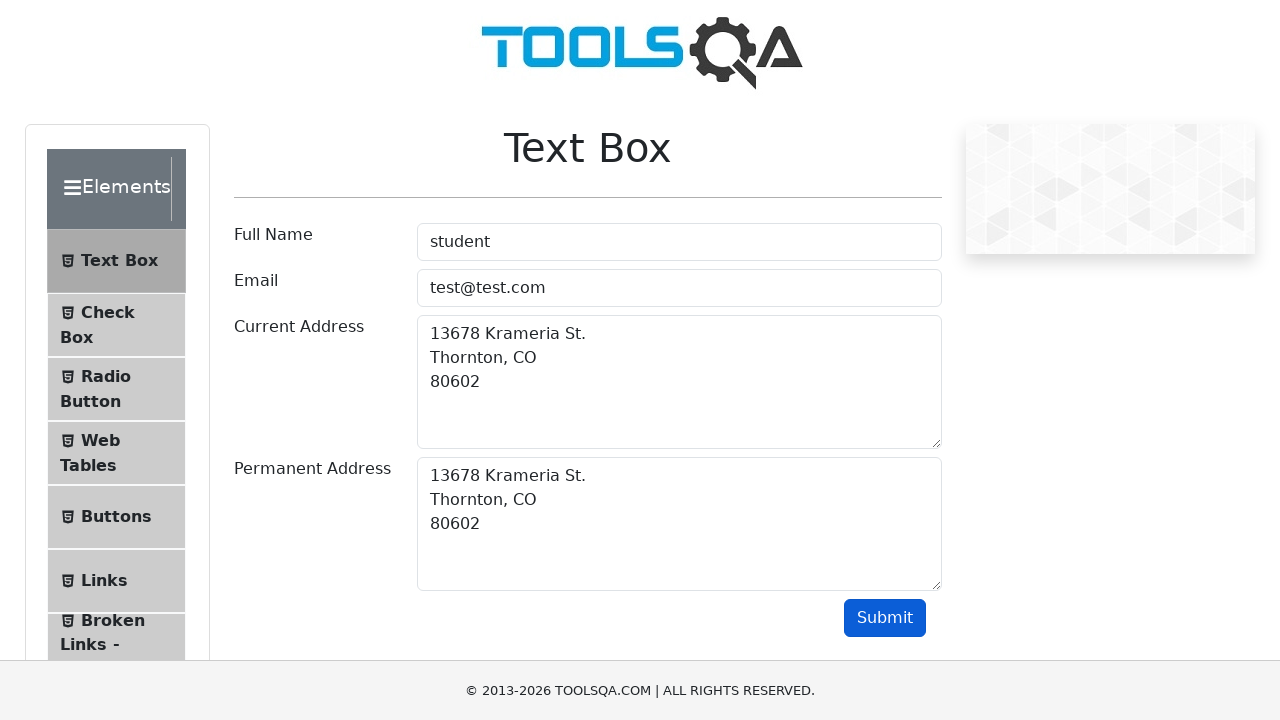

Name field in output became visible
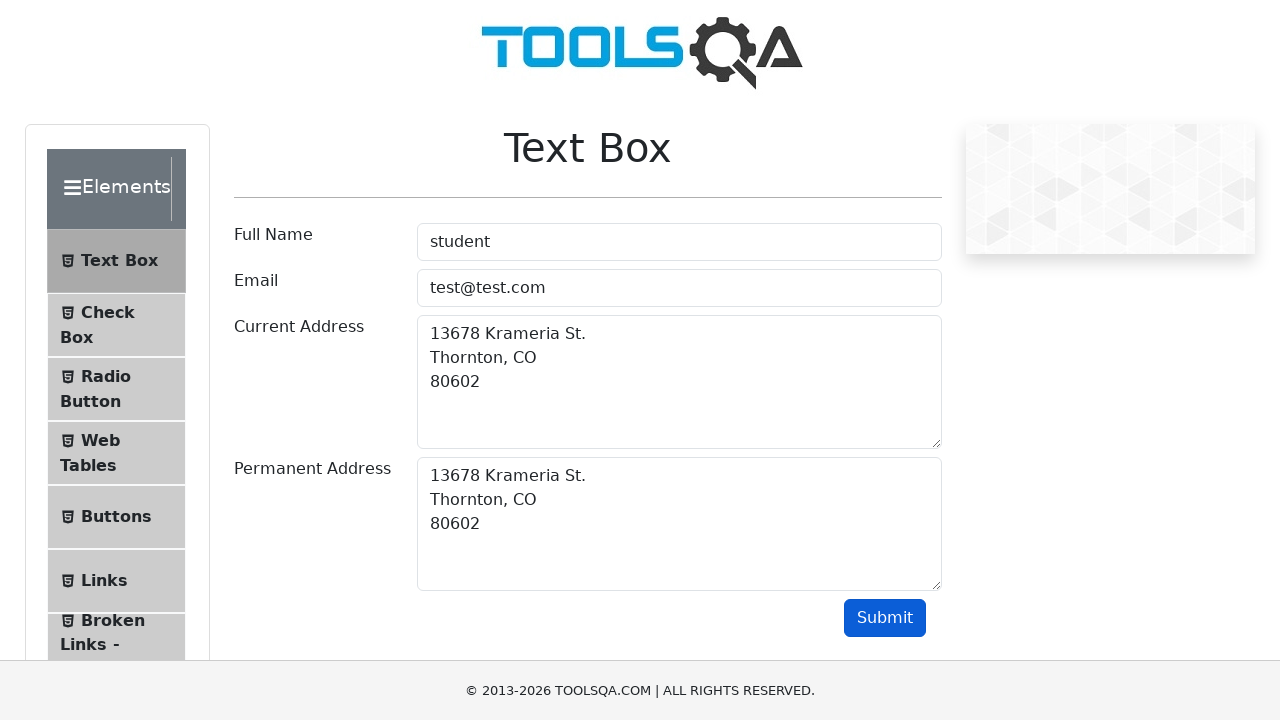

Email field in output became visible
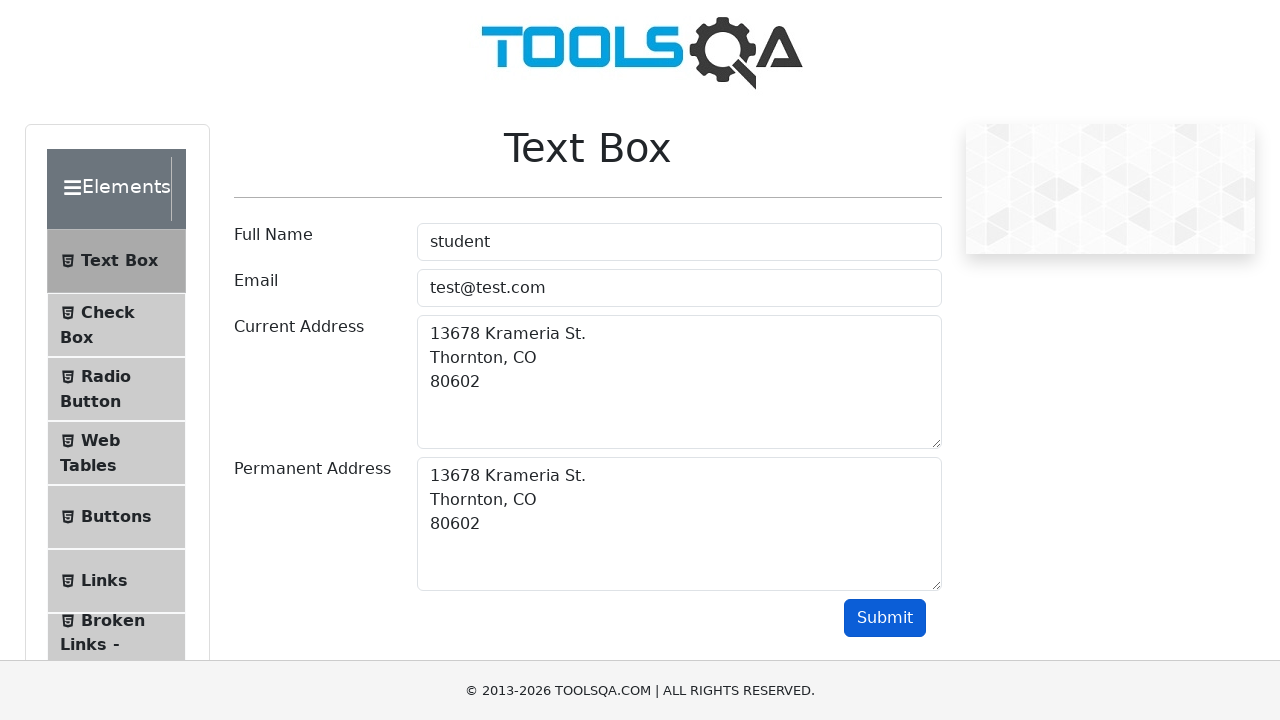

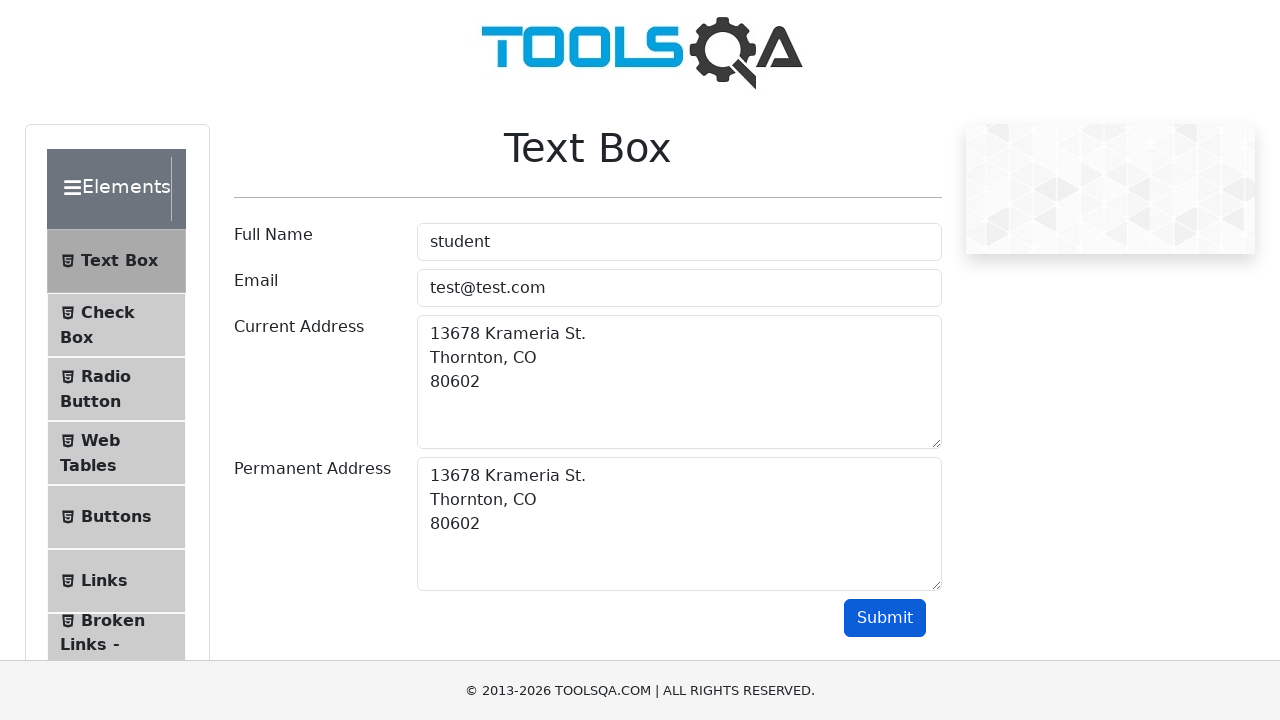